Navigates to Postman's downloads page and verifies that the Postman logo element is present on the page

Starting URL: https://www.postman.com/downloads/

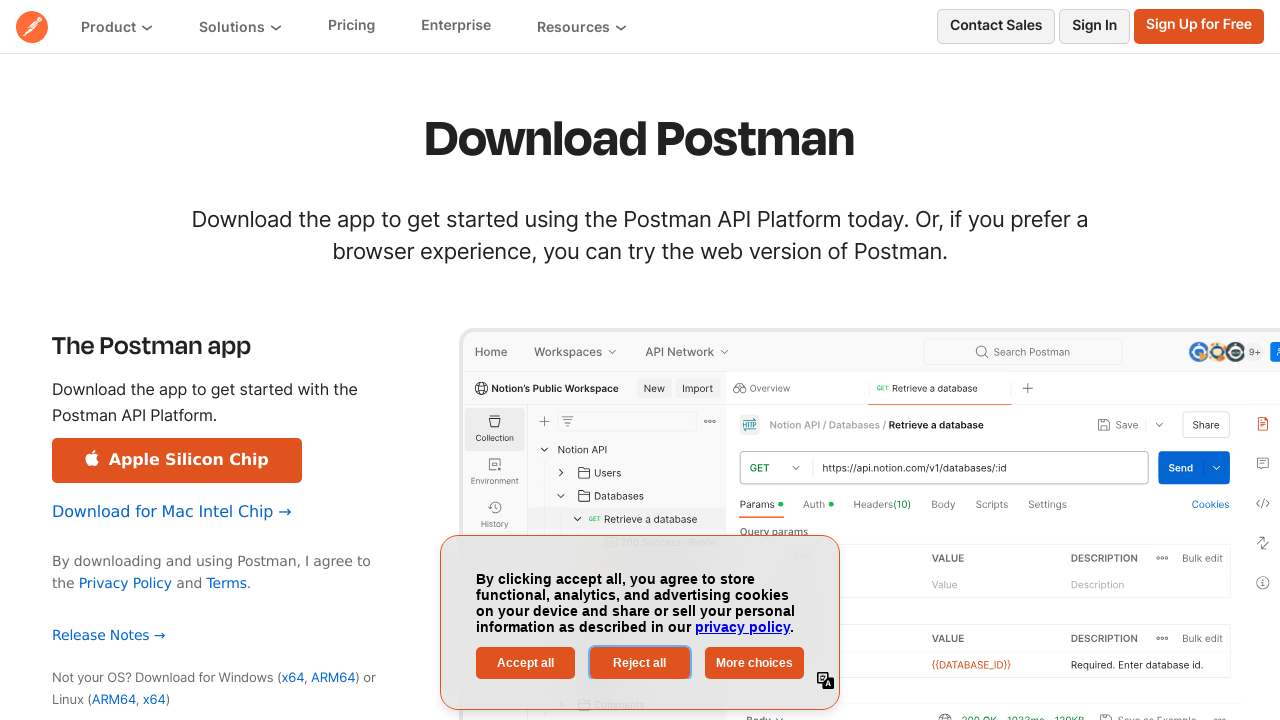

Navigated to Postman downloads page
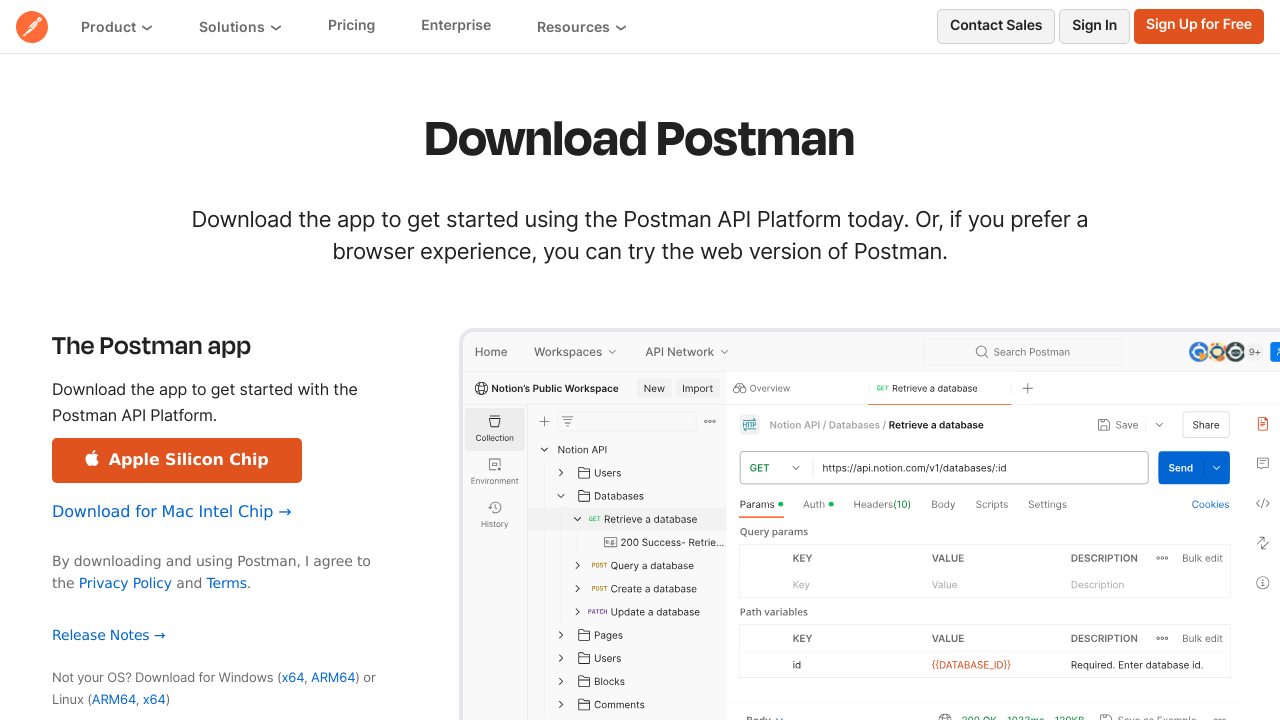

Postman logo element is visible on the page
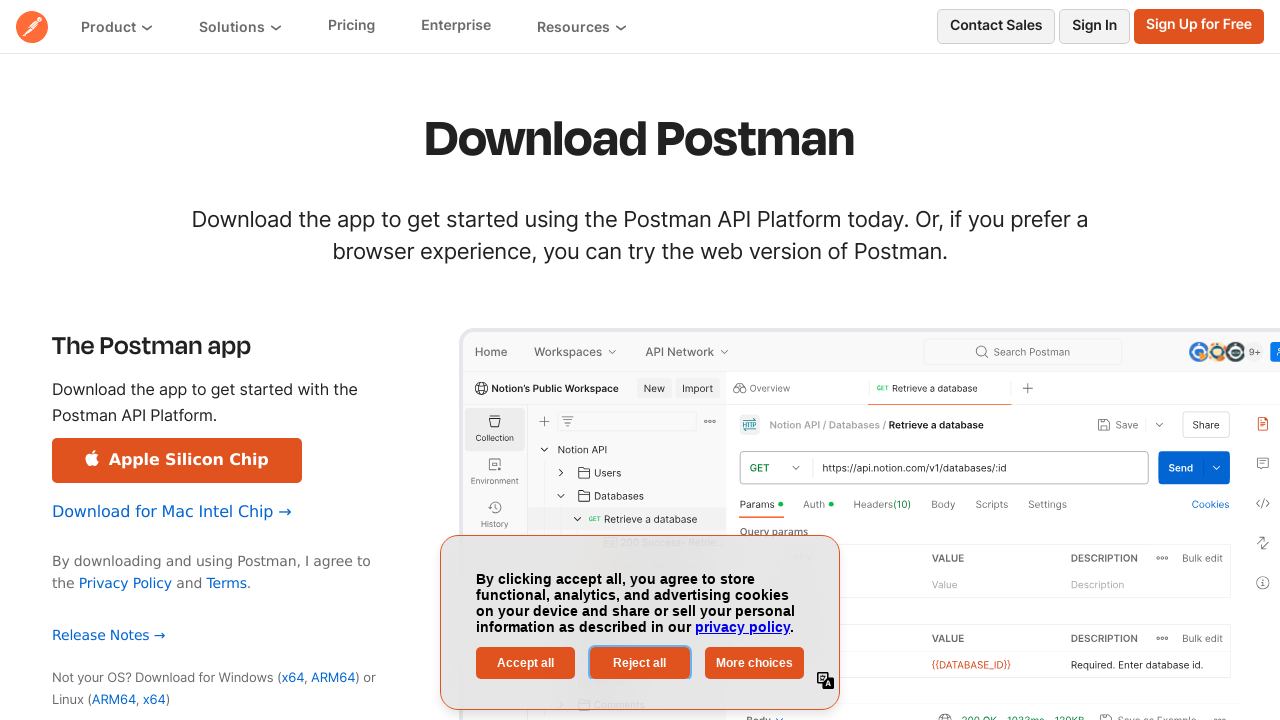

Verified that Postman logo element is present on the page
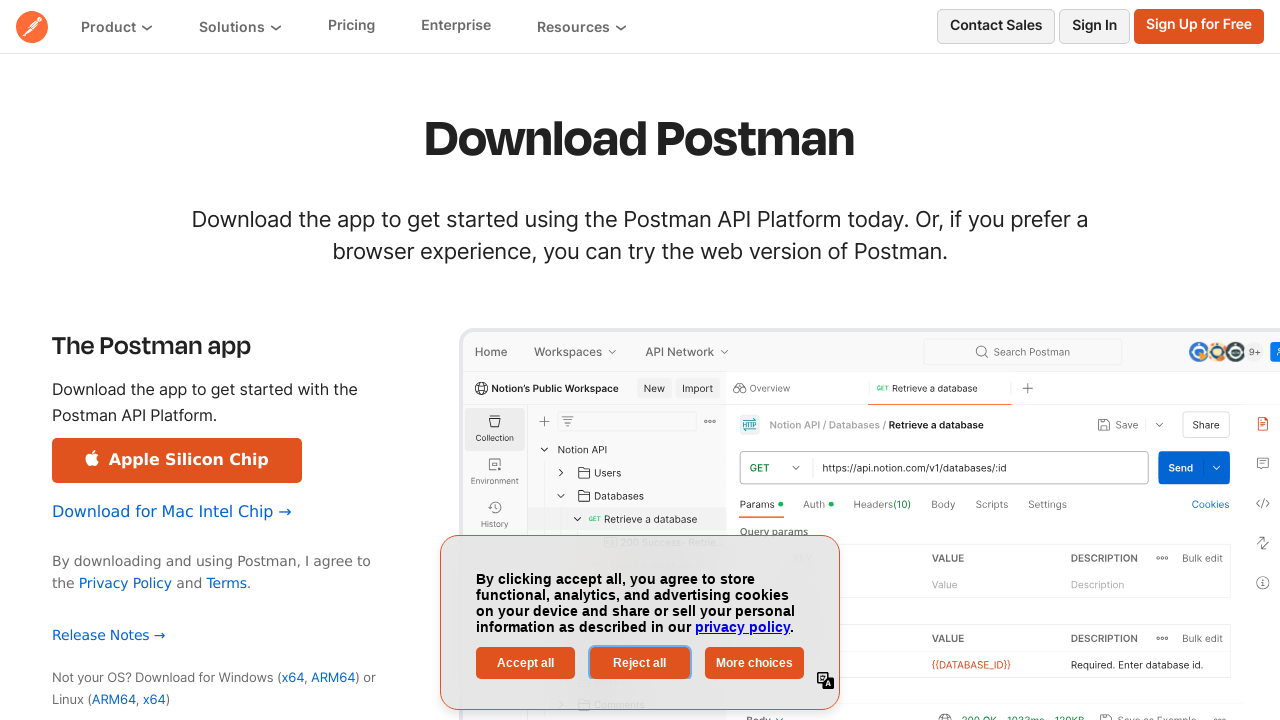

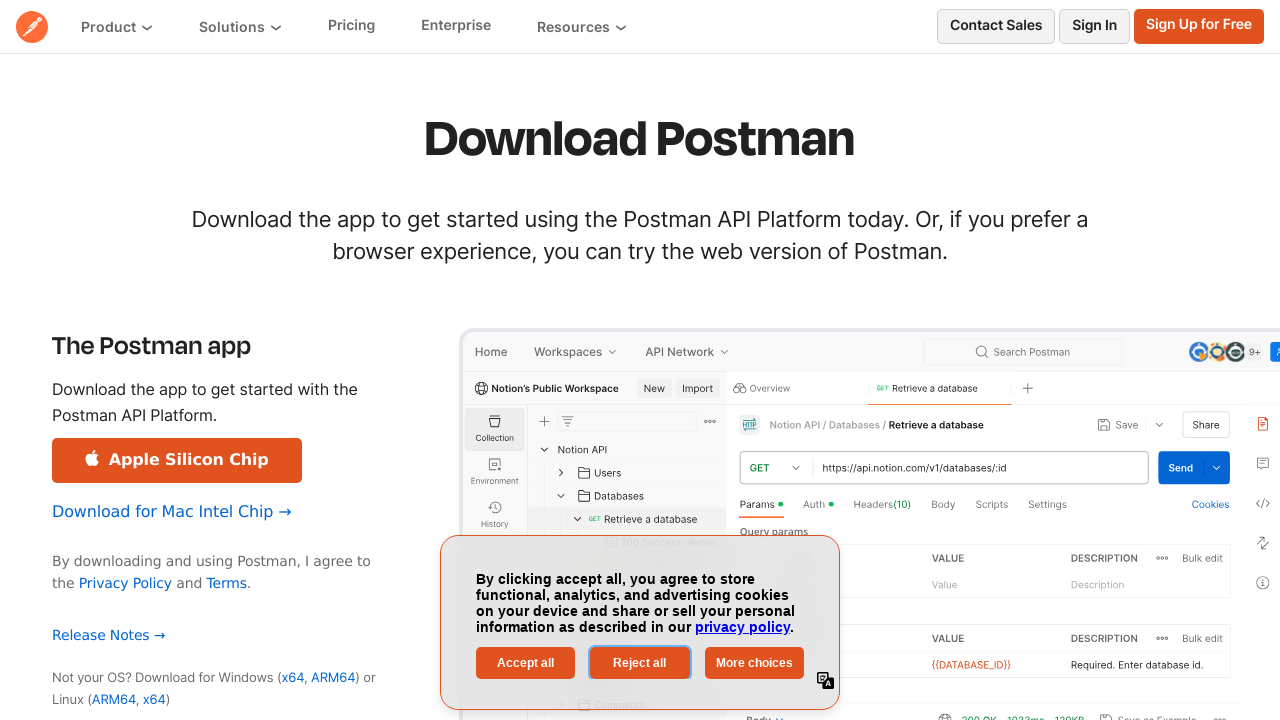